Tests confirm dialog functionality by clicking a button to trigger a confirmation alert, dismissing it, and verifying the cancel result message

Starting URL: https://demoqa.com/alerts

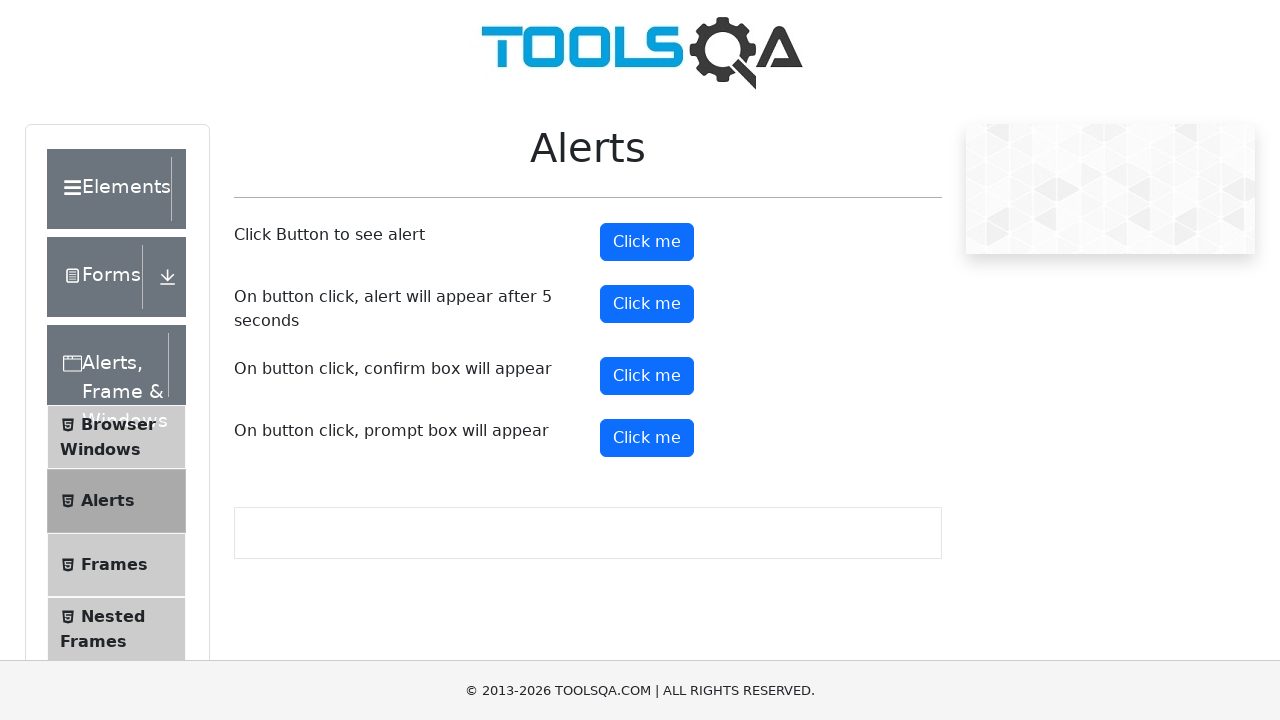

Set up dialog handler to dismiss confirmation alert
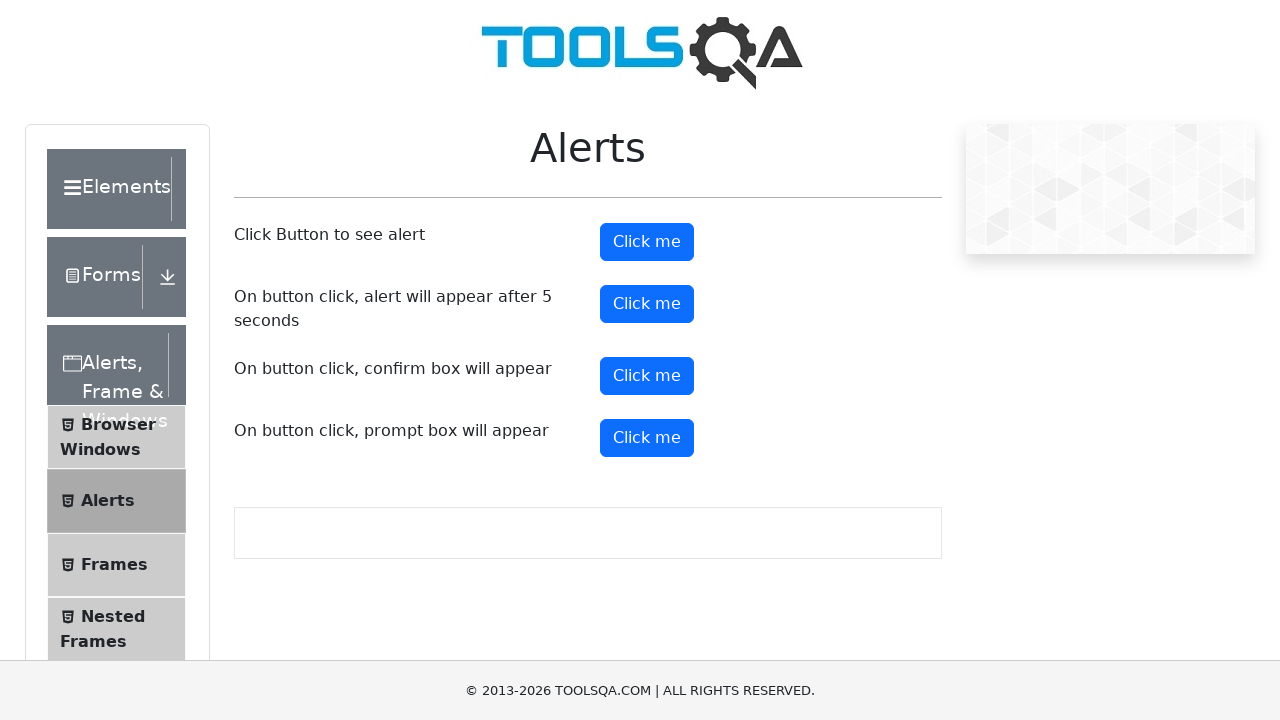

Clicked button to trigger confirm dialog at (647, 376) on xpath=(//button)[4]
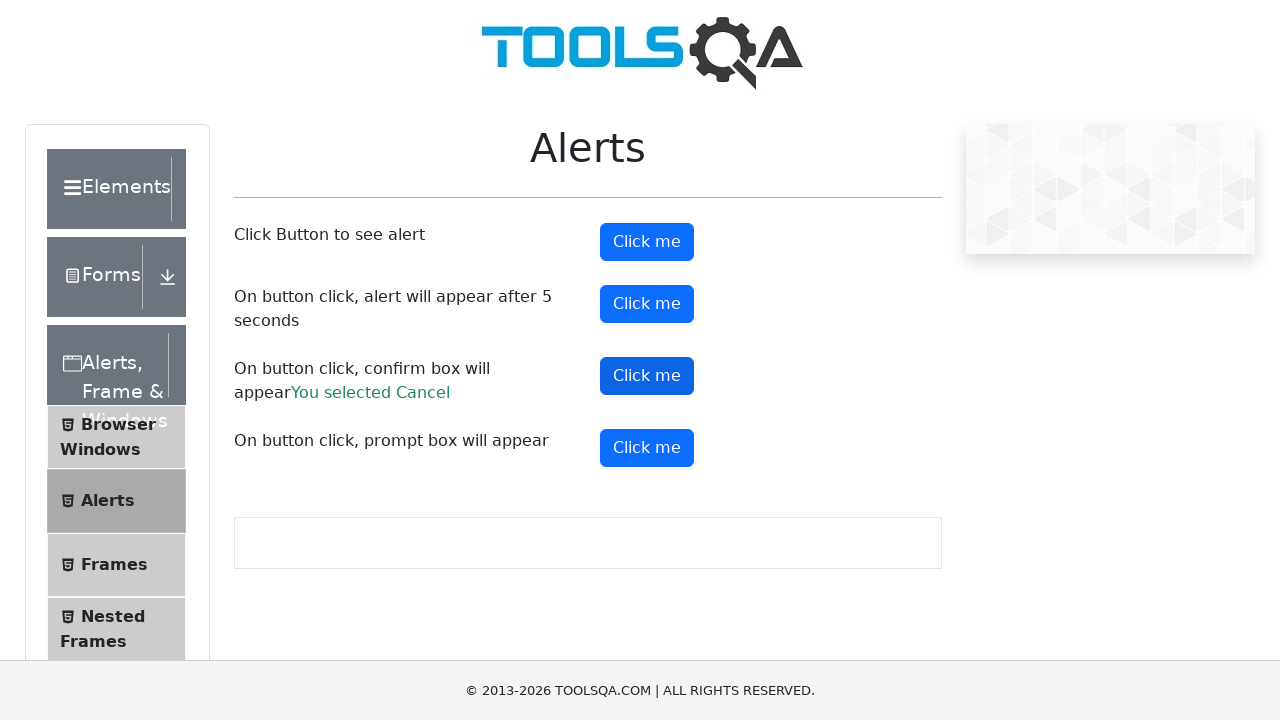

Retrieved result text from confirm dialog result element
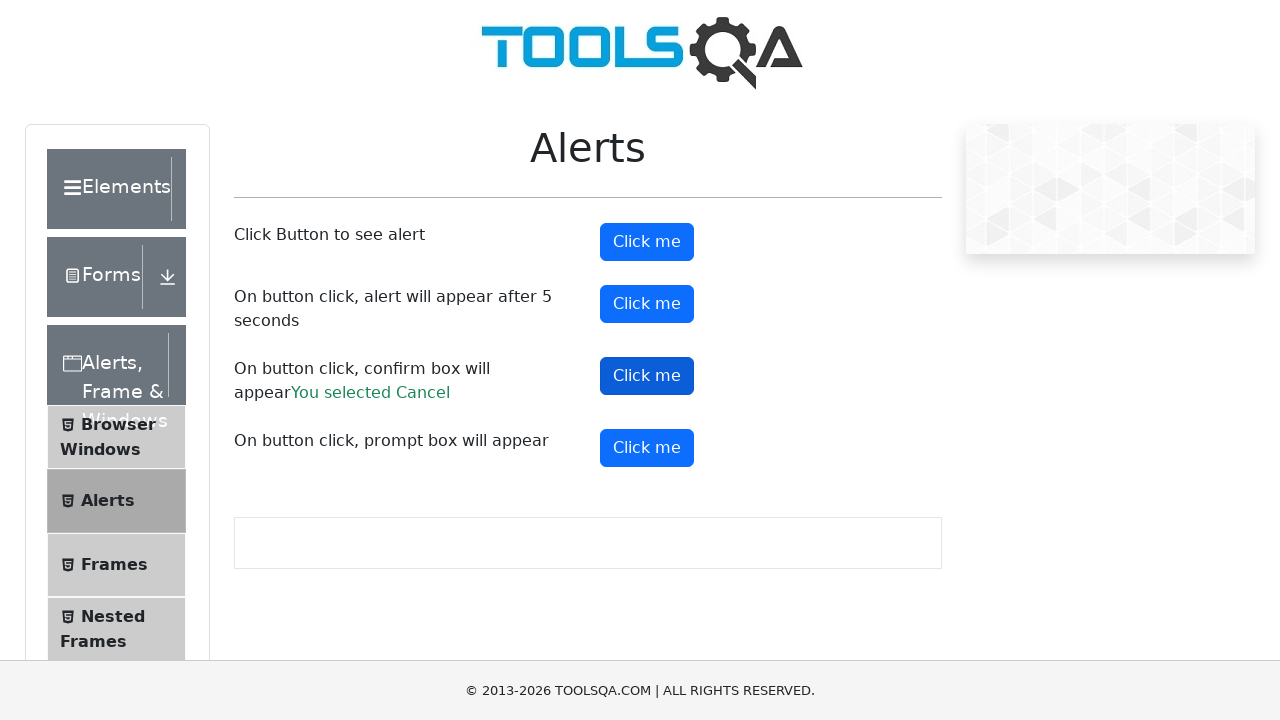

Verified that result text displays 'You selected Cancel' after dismissing dialog
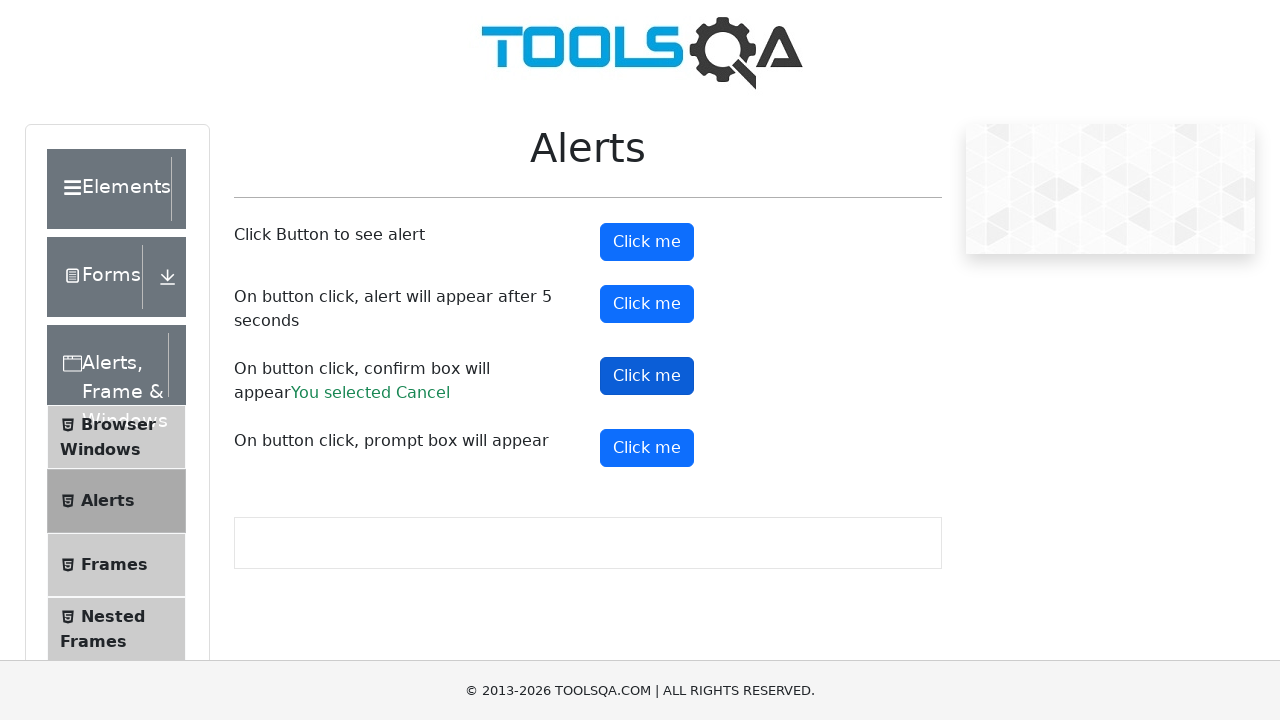

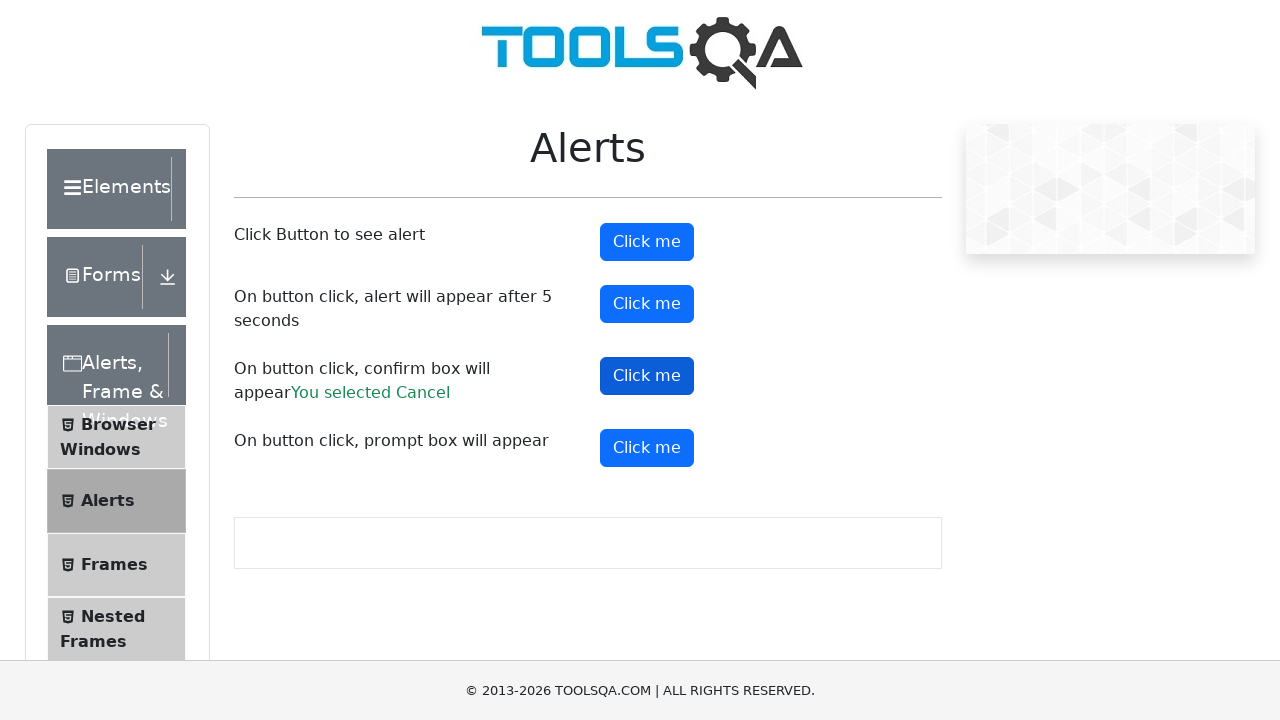